Tests checkbox interaction by verifying checkbox states and toggling them as needed to ensure both checkboxes are selected

Starting URL: https://the-internet.herokuapp.com/checkboxes

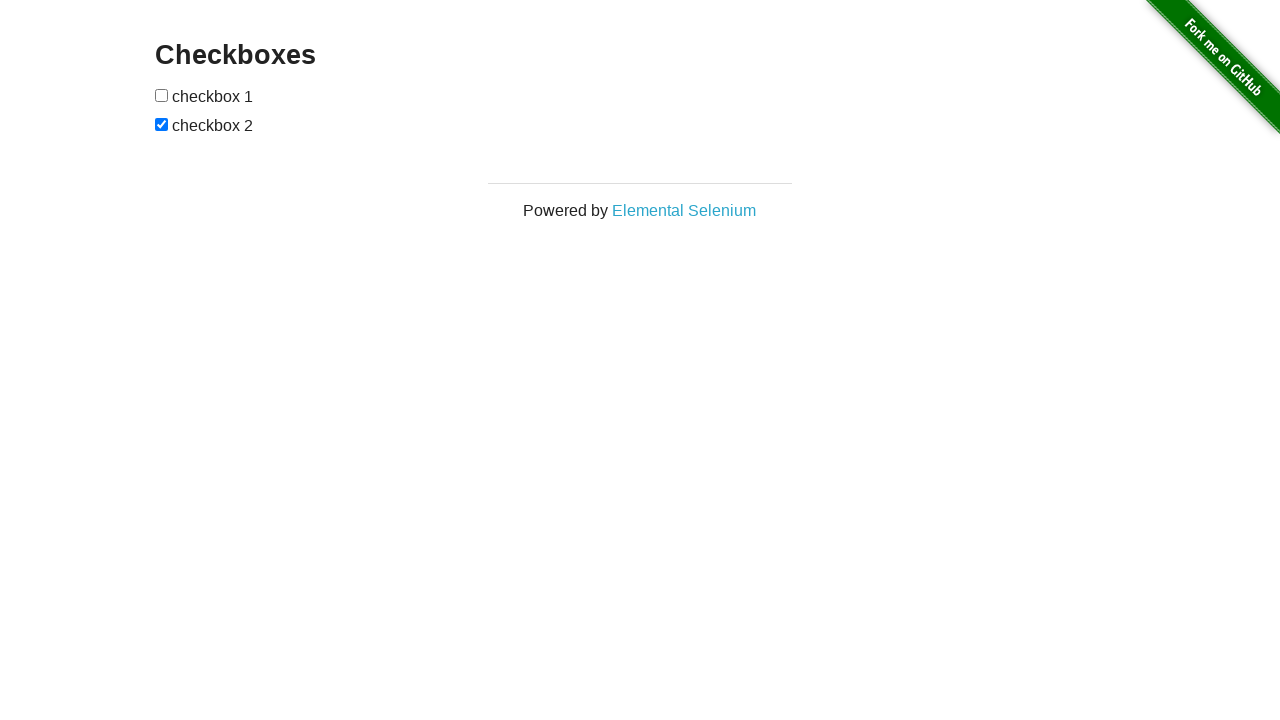

Located first checkbox element
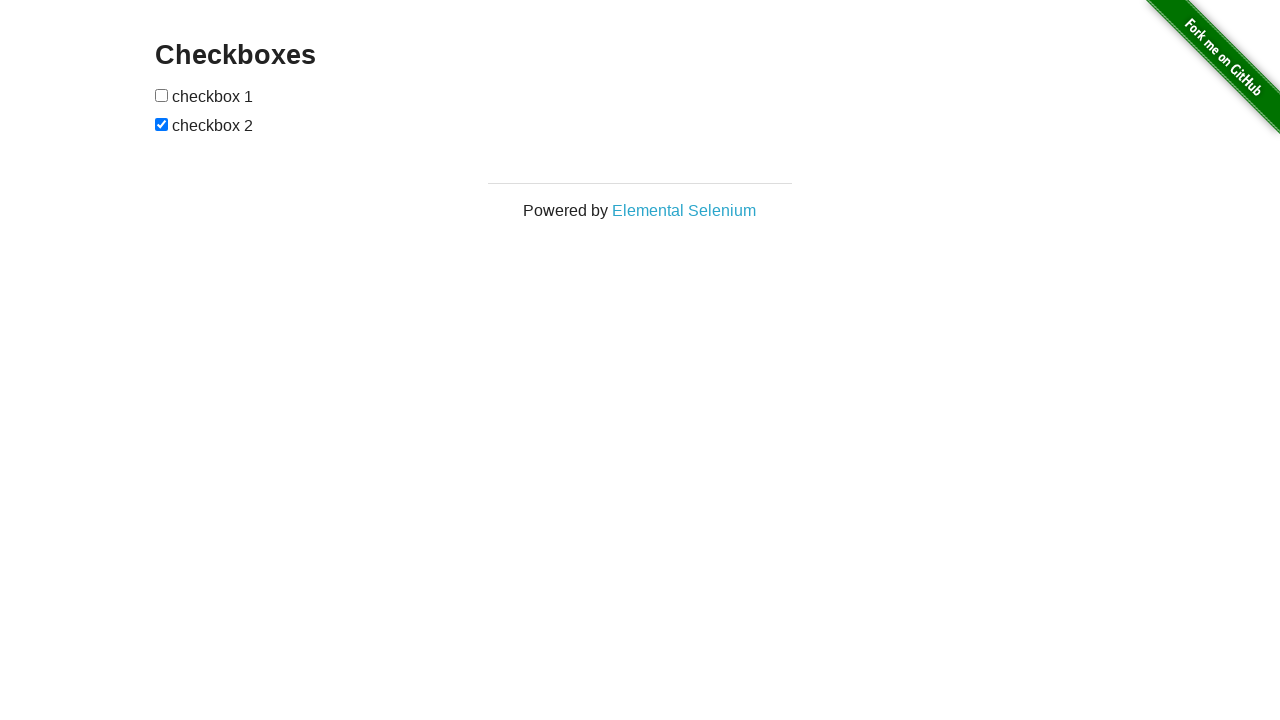

Located second checkbox element
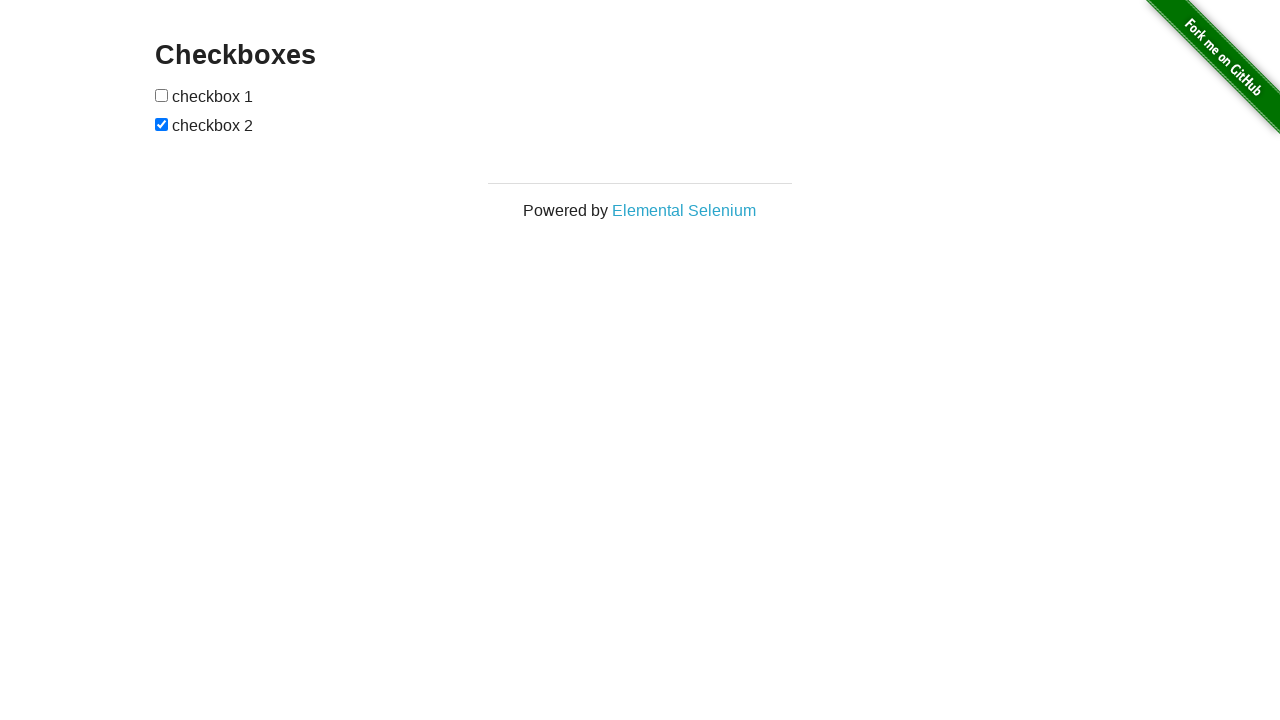

Verified first checkbox is not checked
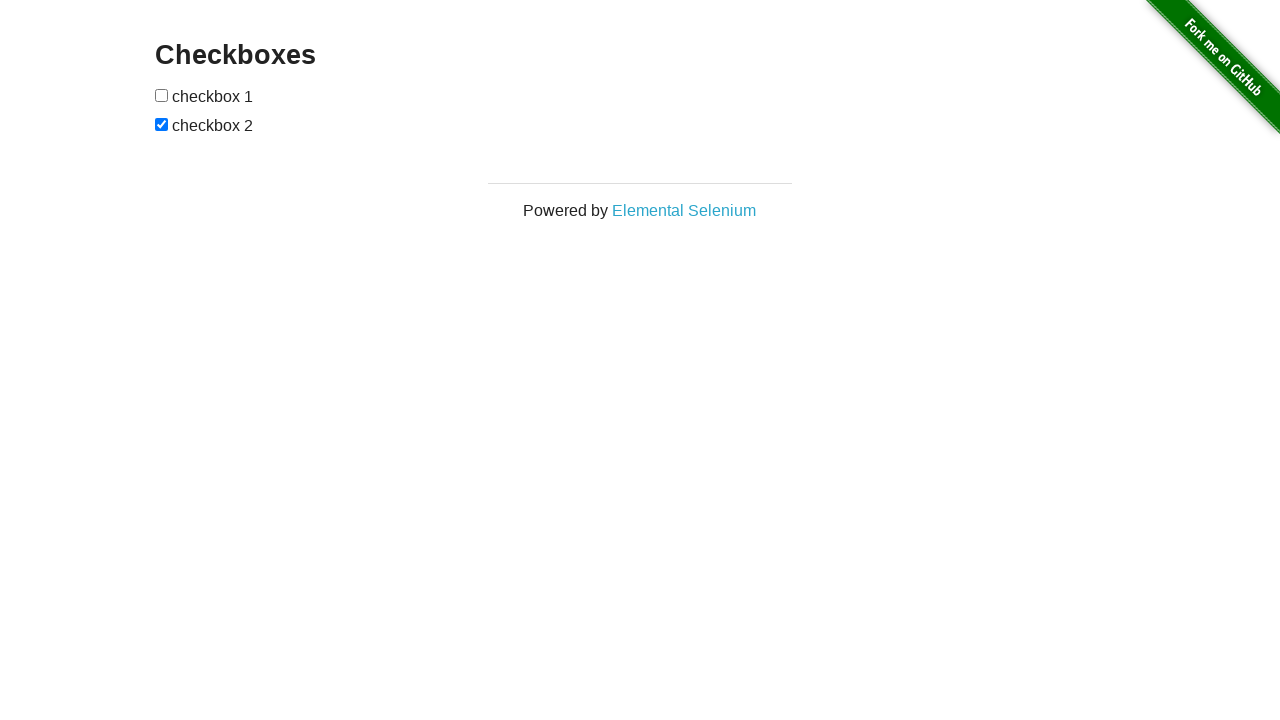

Clicked first checkbox to select it at (162, 95) on xpath=//form[@id='checkboxes']//input[1]
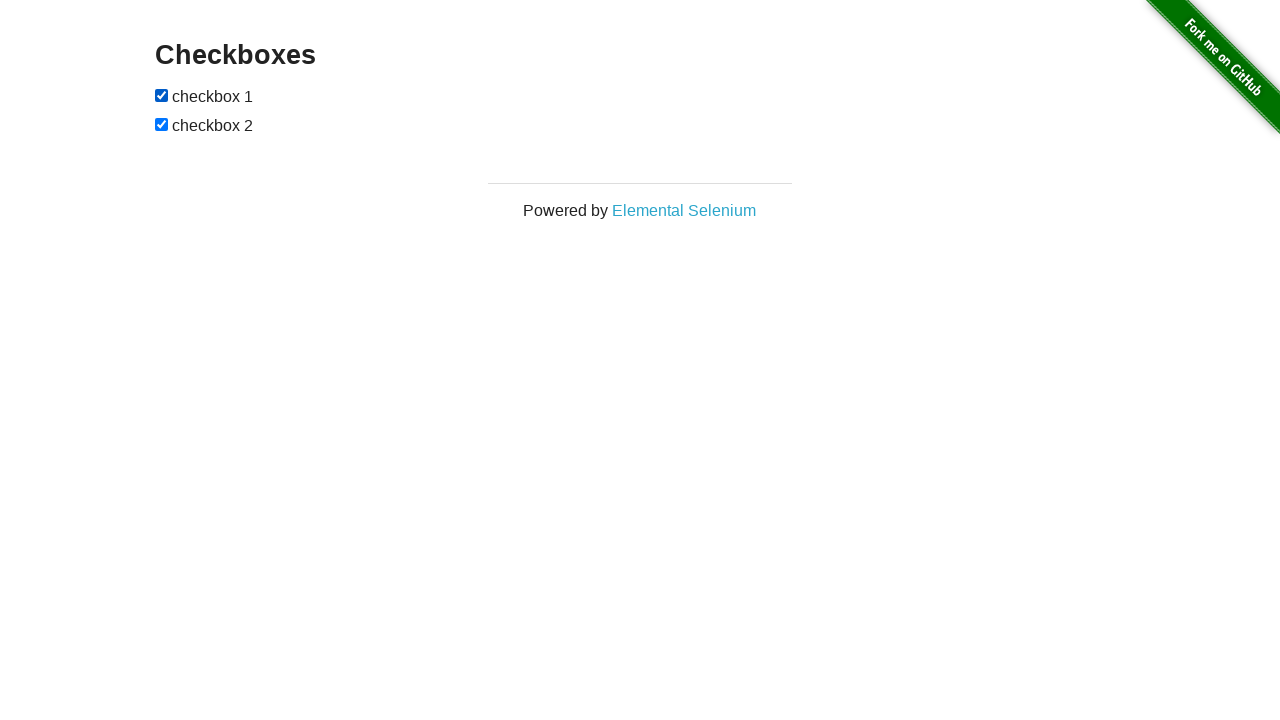

Second checkbox is already checked
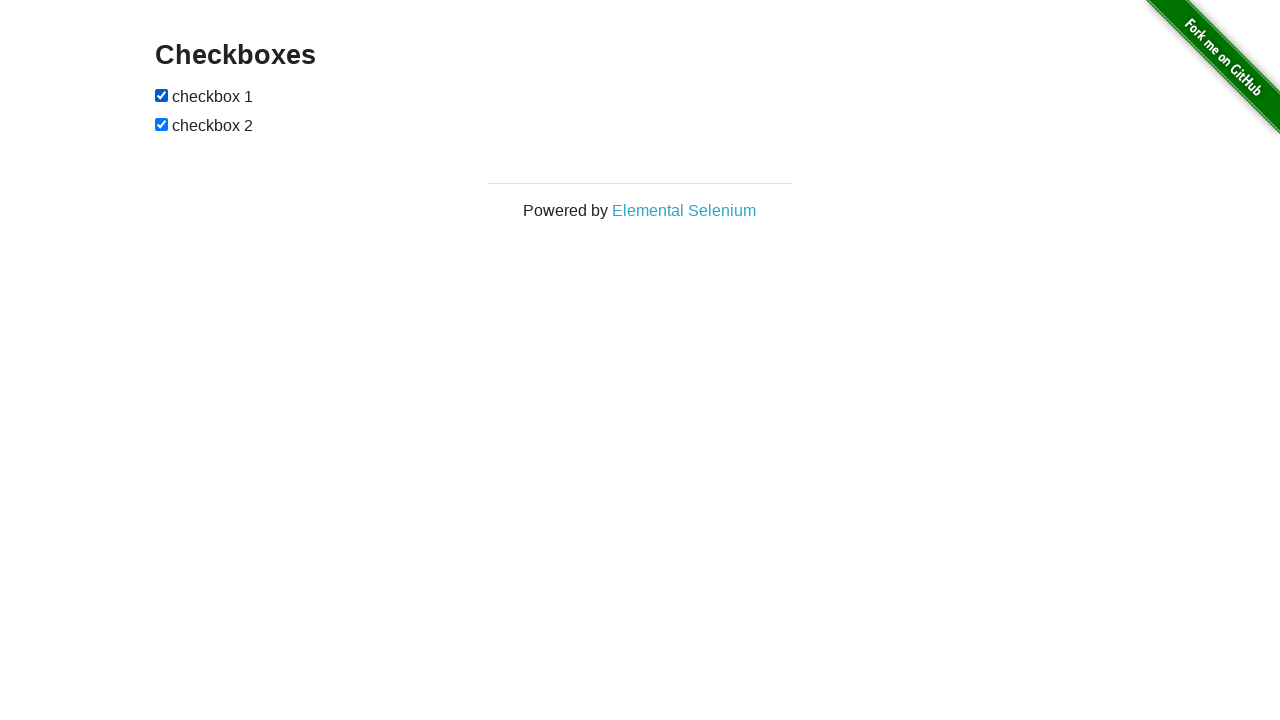

Verified first checkbox is visible
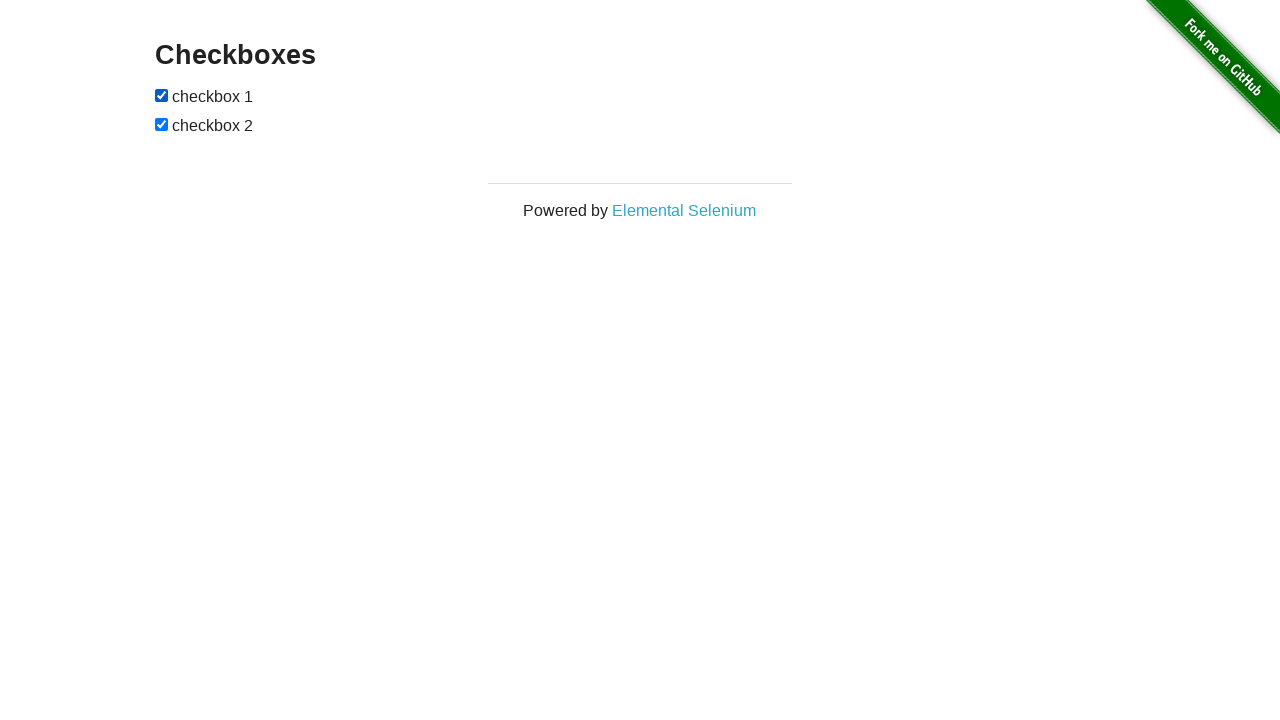

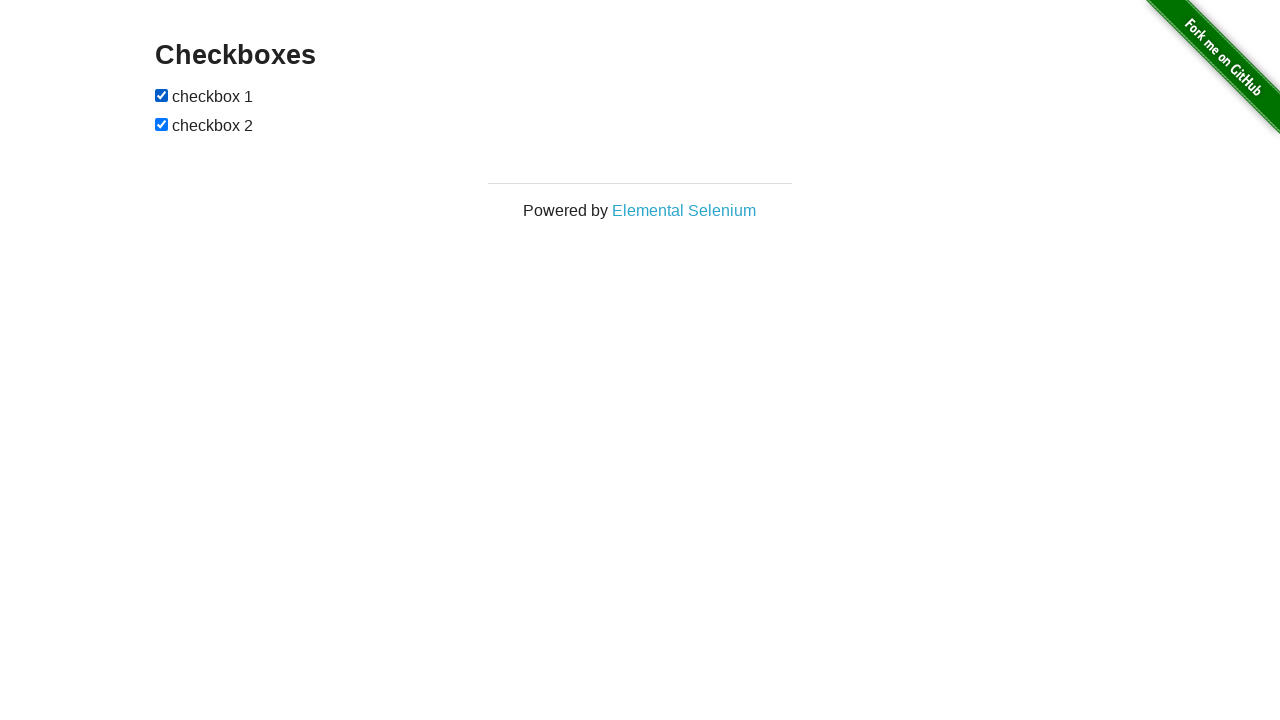